Tests a practice form submission by filling out personal information including name, email, gender, phone number, date of birth, subjects, hobbies, and address, then submitting the form.

Starting URL: https://demoqa.com/automation-practice-form

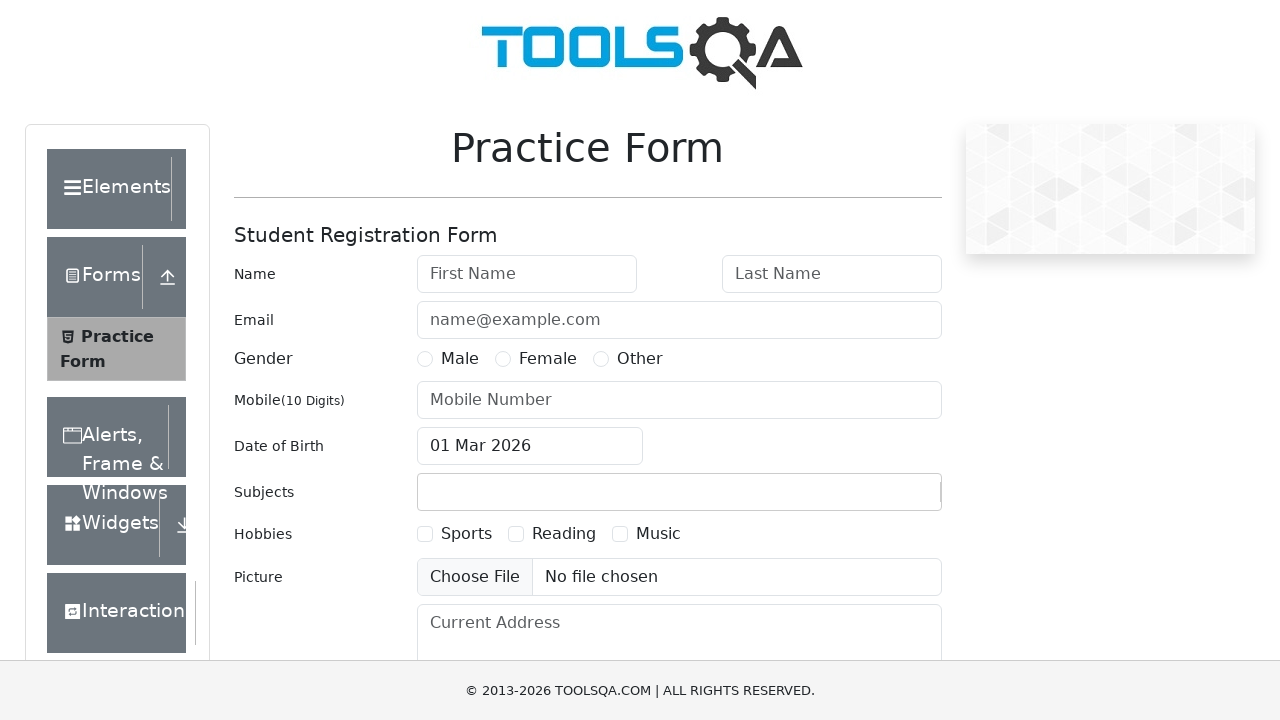

Clicked first name input field at (527, 274) on input#firstName
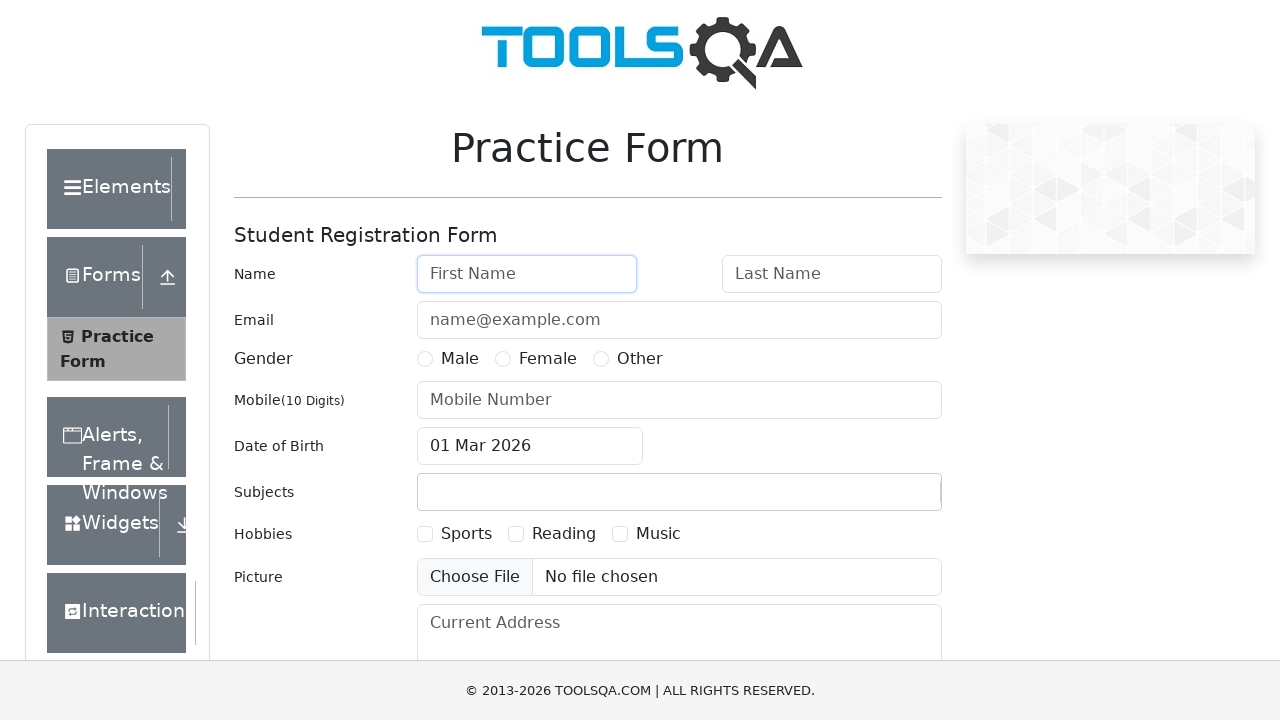

Filled first name with 'Marcus' on input#firstName
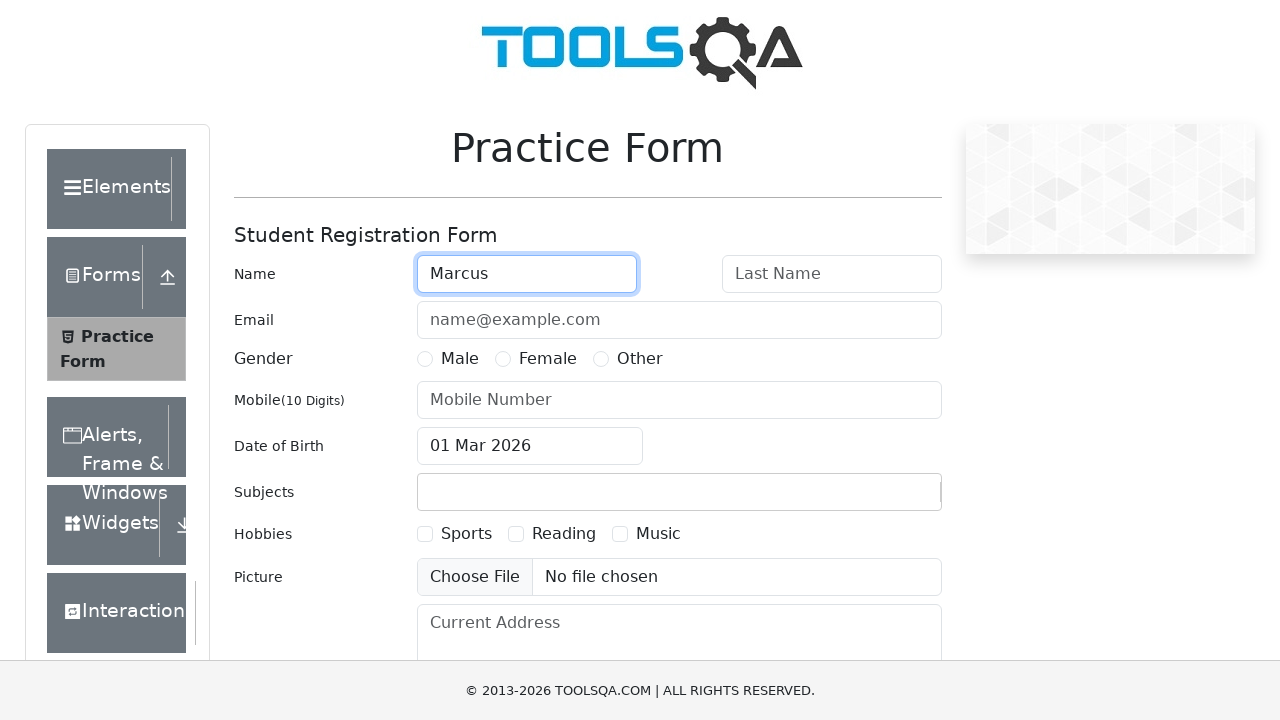

Clicked last name input field at (832, 274) on input#lastName
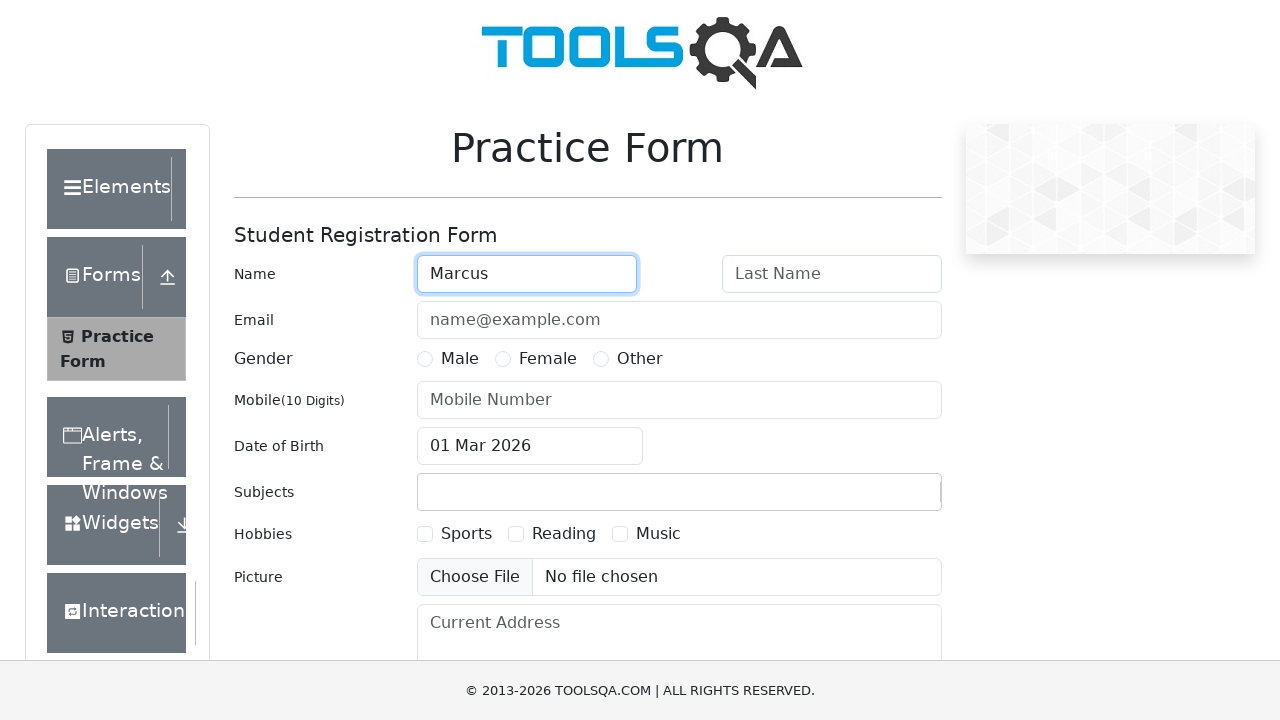

Filled last name with 'Johnson' on input#lastName
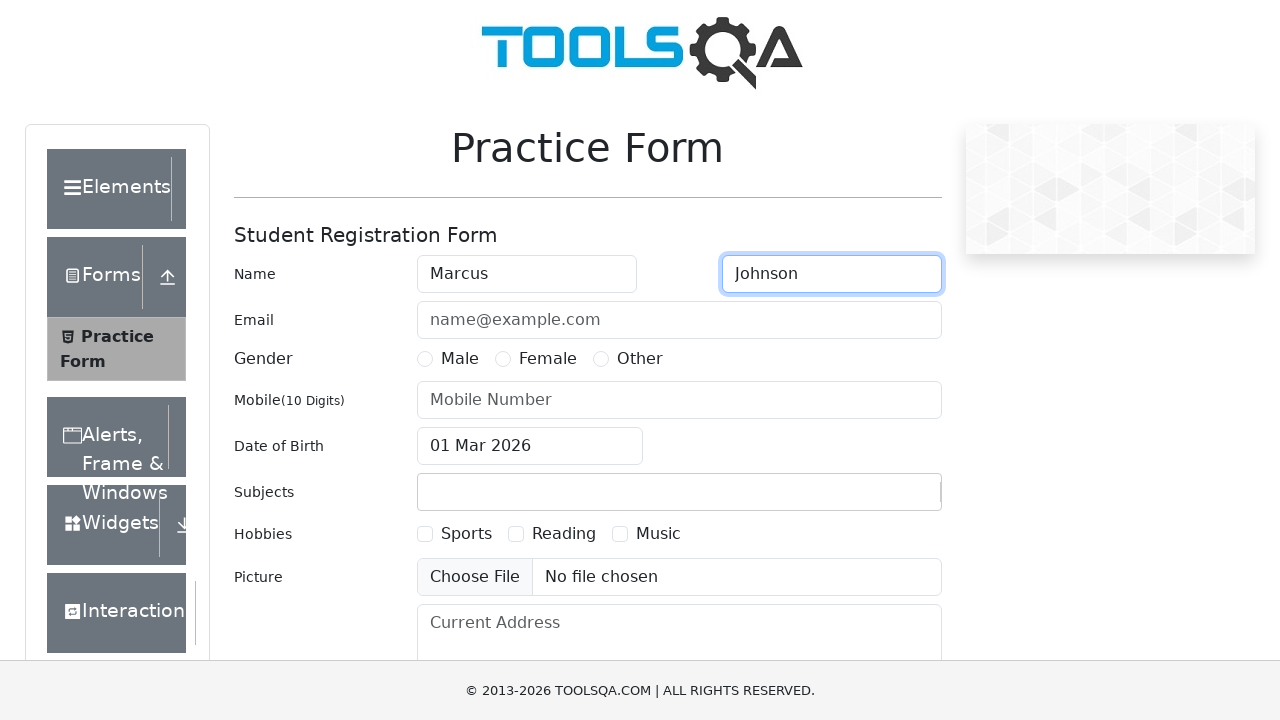

Clicked email input field at (679, 320) on input#userEmail
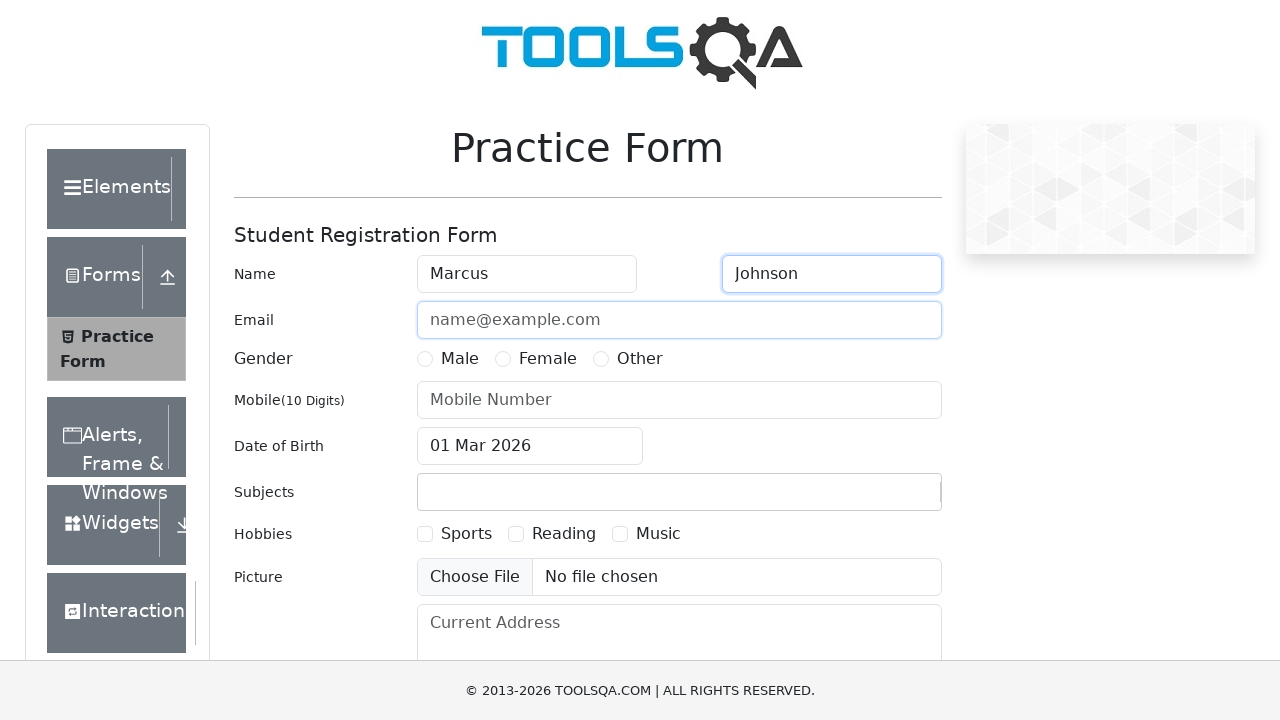

Filled email with 'marcus.johnson@testmail.com' on input#userEmail
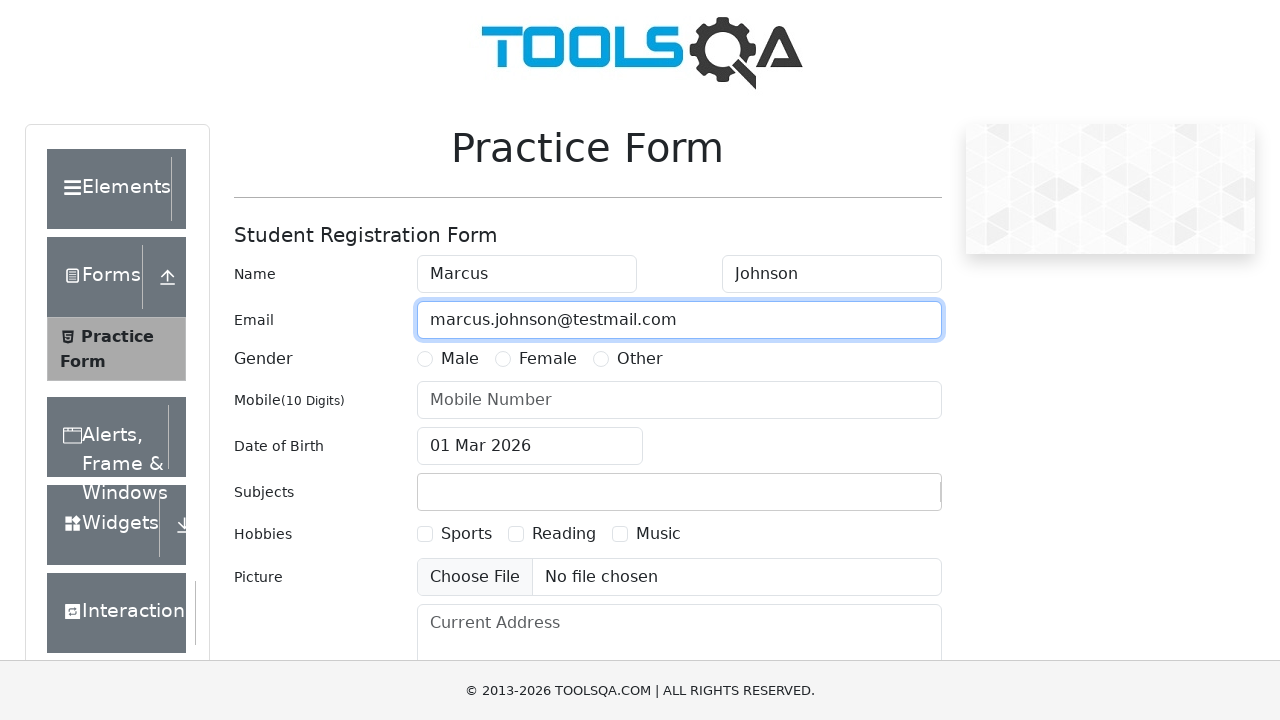

Selected Female gender option at (548, 359) on label:has-text('Female')
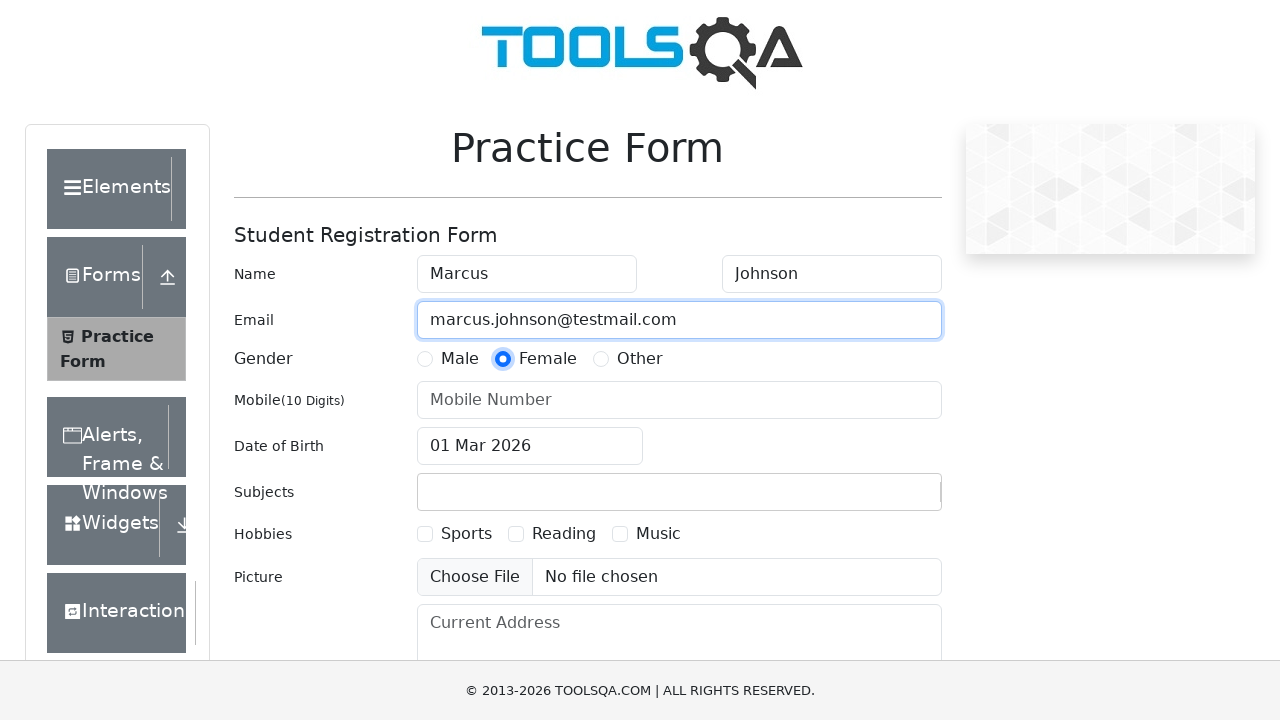

Clicked phone number input field at (679, 400) on input#userNumber
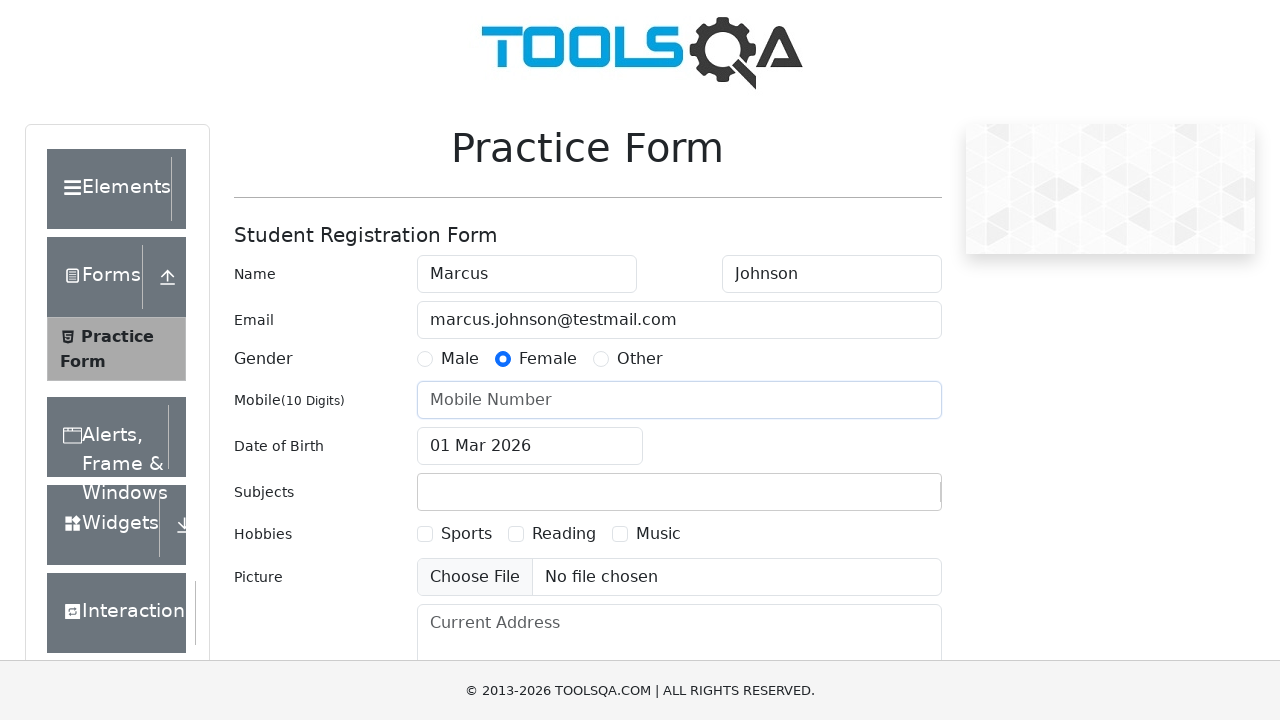

Filled phone number with '8125559342' on input#userNumber
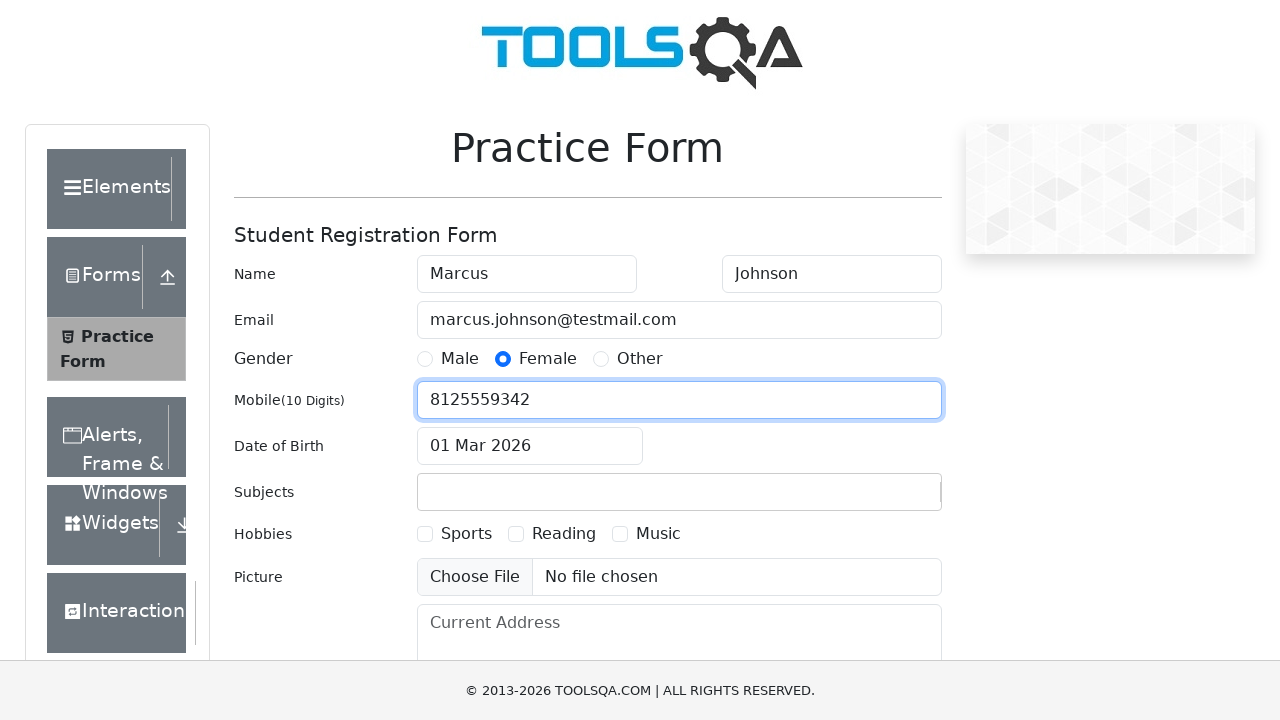

Opened date of birth picker at (530, 446) on input#dateOfBirthInput
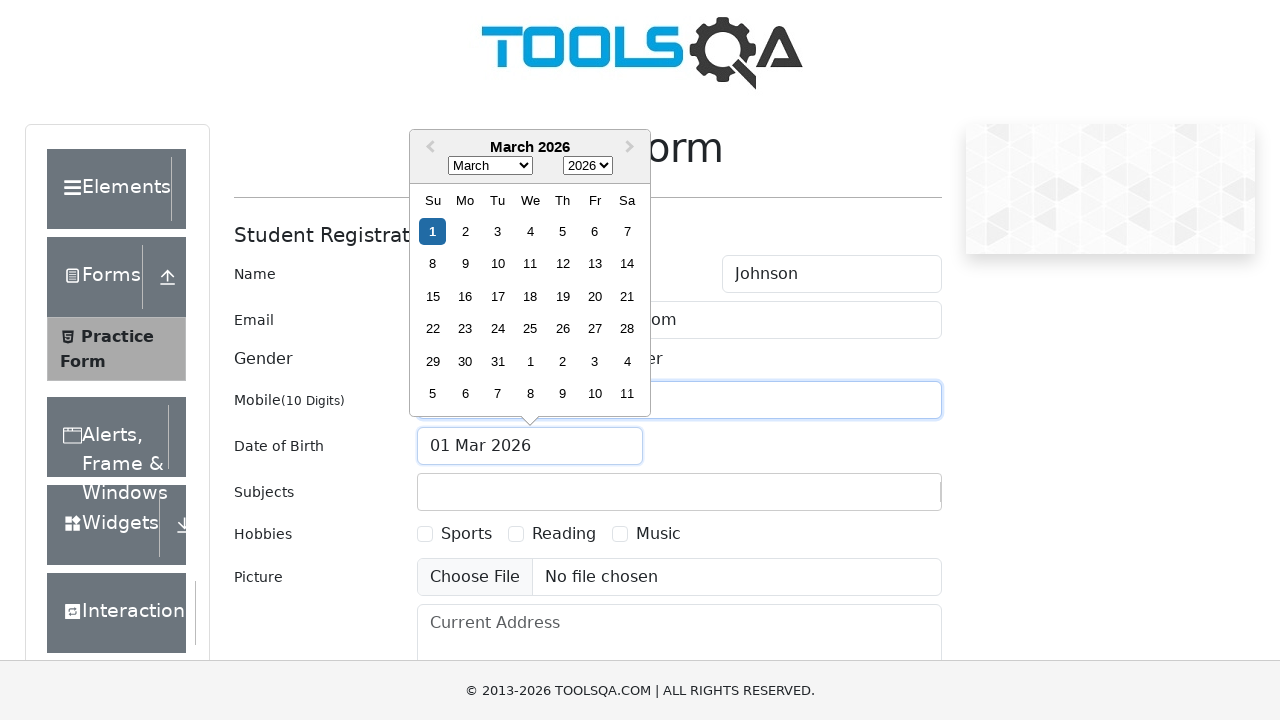

Selected year 2005 from date picker on .react-datepicker__year-select
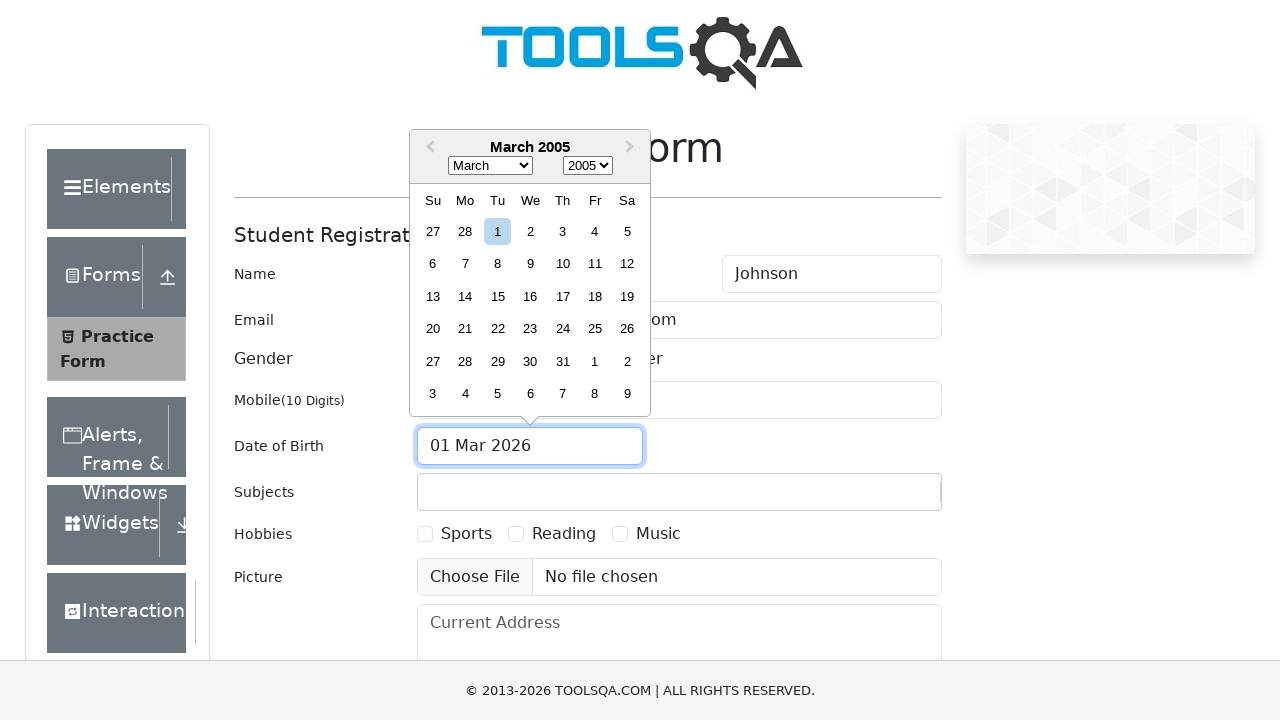

Selected month March from date picker on .react-datepicker__month-select
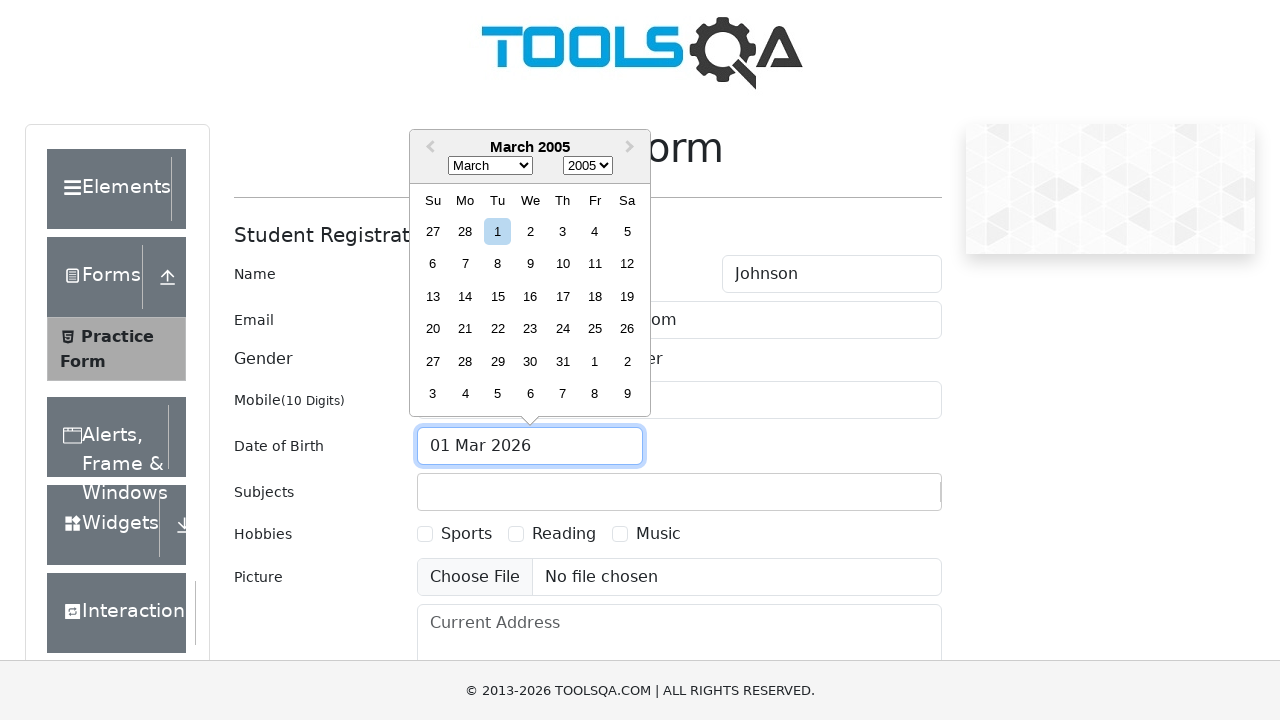

Selected day 4 from calendar at (595, 231) on .react-datepicker__day--004:not(.react-datepicker__day--outside-month)
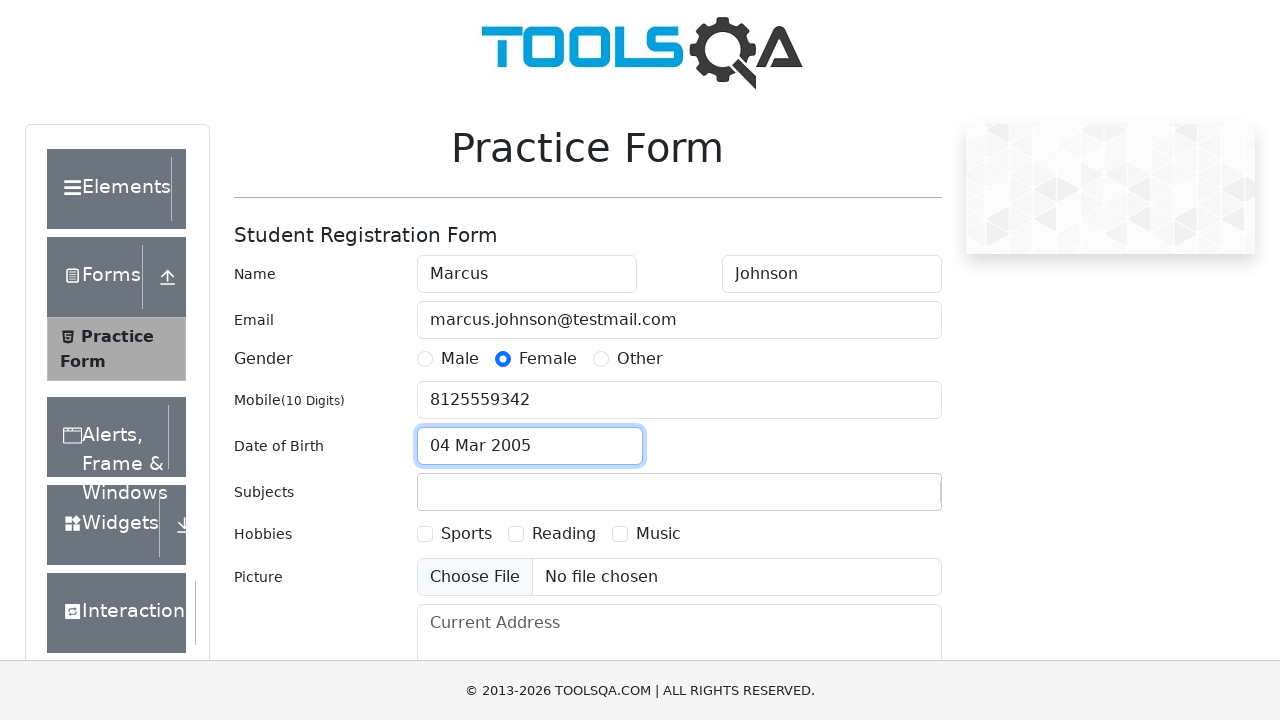

Clicked subjects container at (679, 492) on #subjectsContainer
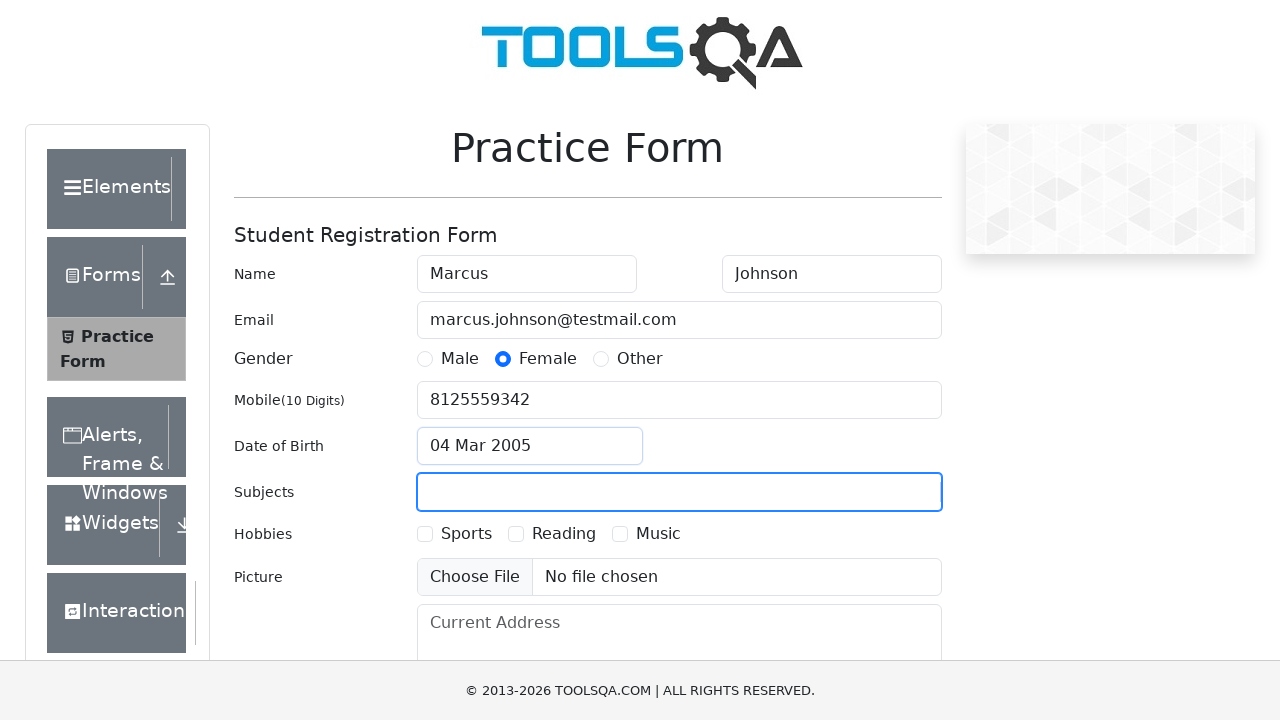

Filled subjects input with 'Maths' on input#subjectsInput
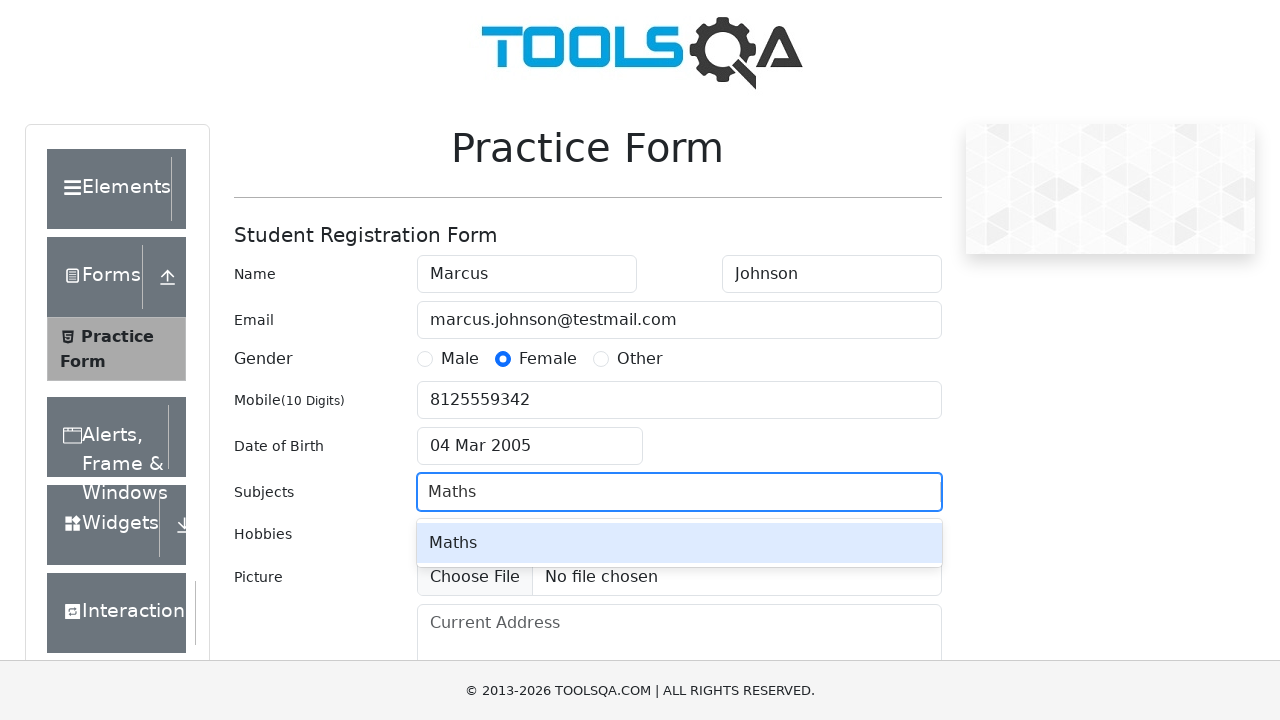

Pressed Enter to confirm subject selection on input#subjectsInput
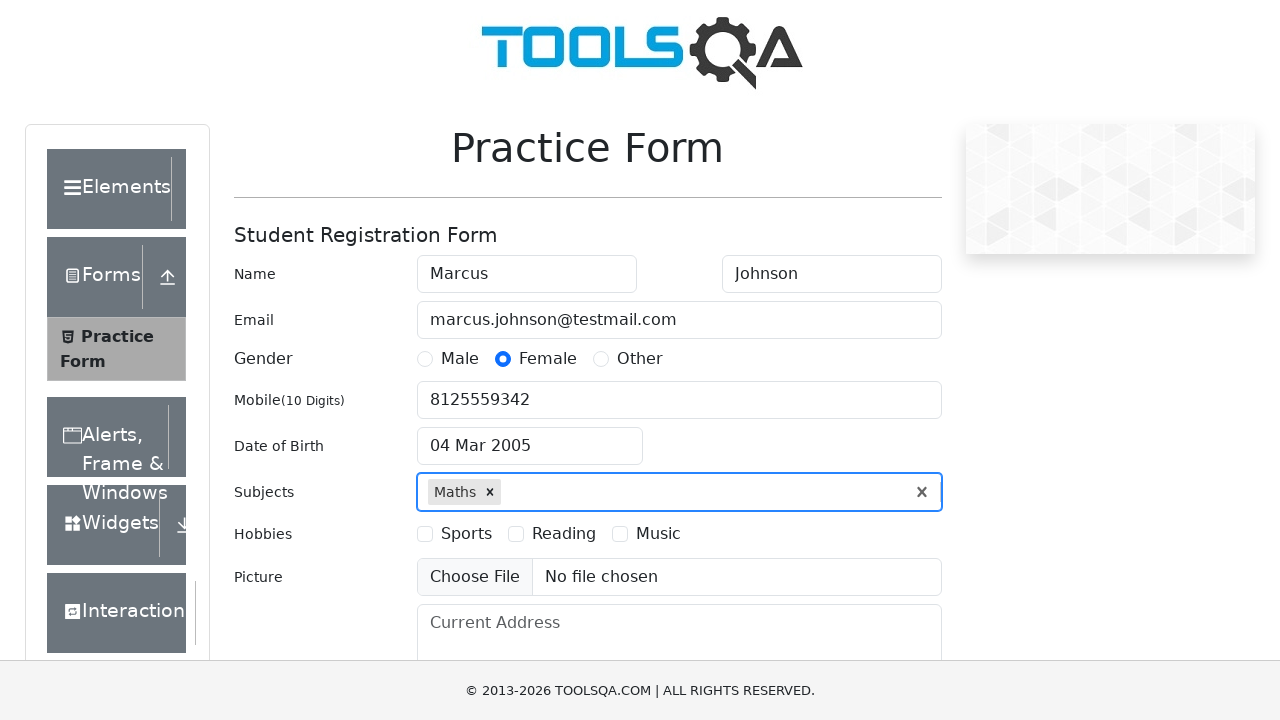

Selected Sports hobby at (466, 534) on label:has-text('Sports')
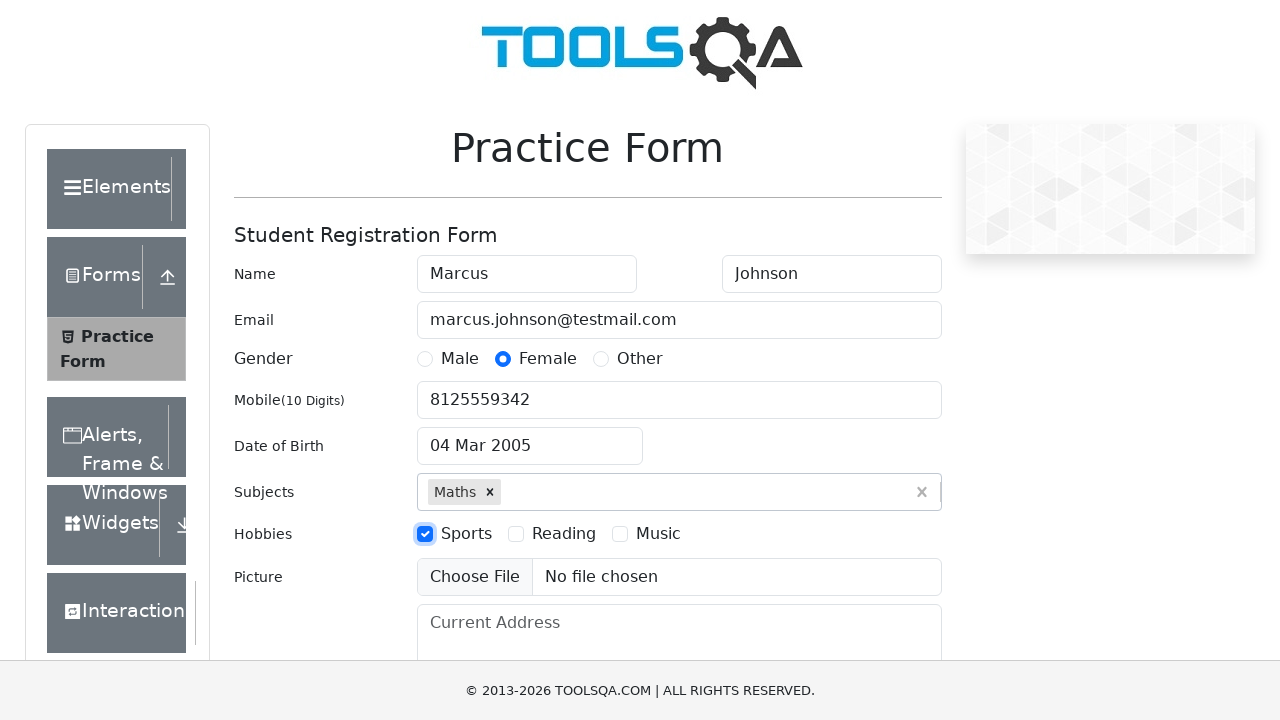

Selected Reading hobby at (564, 534) on label:has-text('Reading')
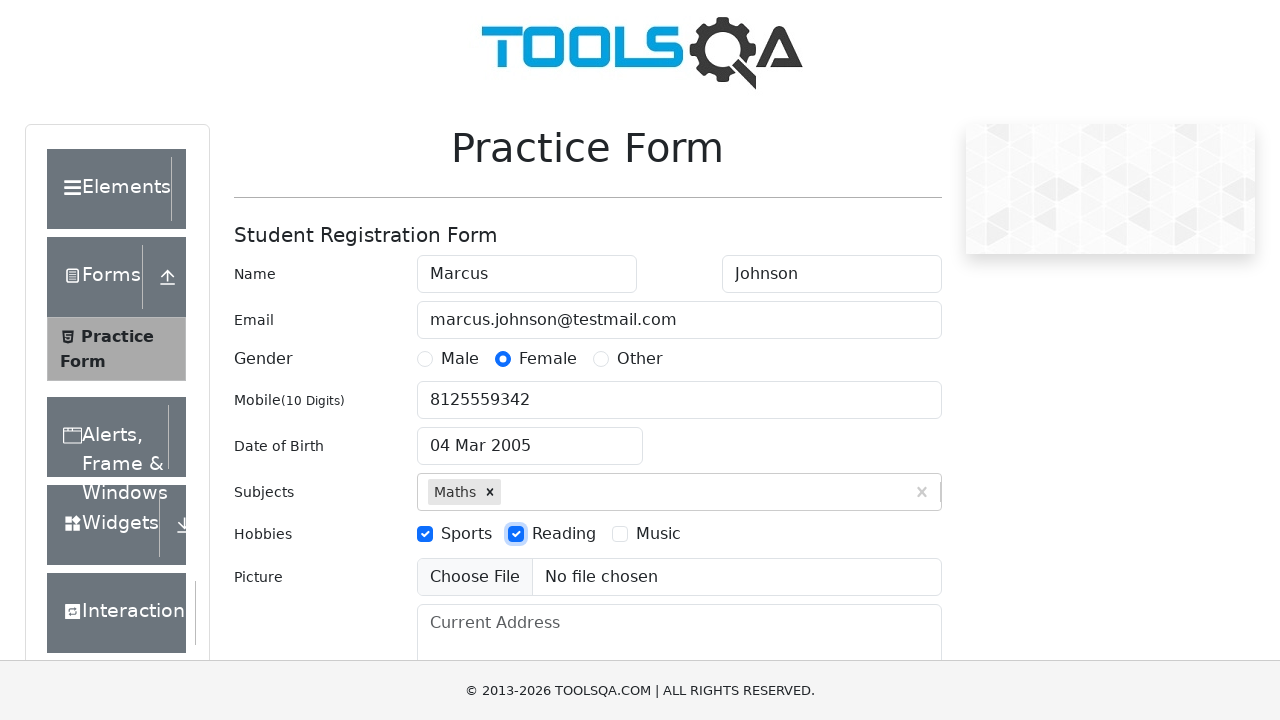

Clicked current address textarea at (679, 654) on textarea#currentAddress
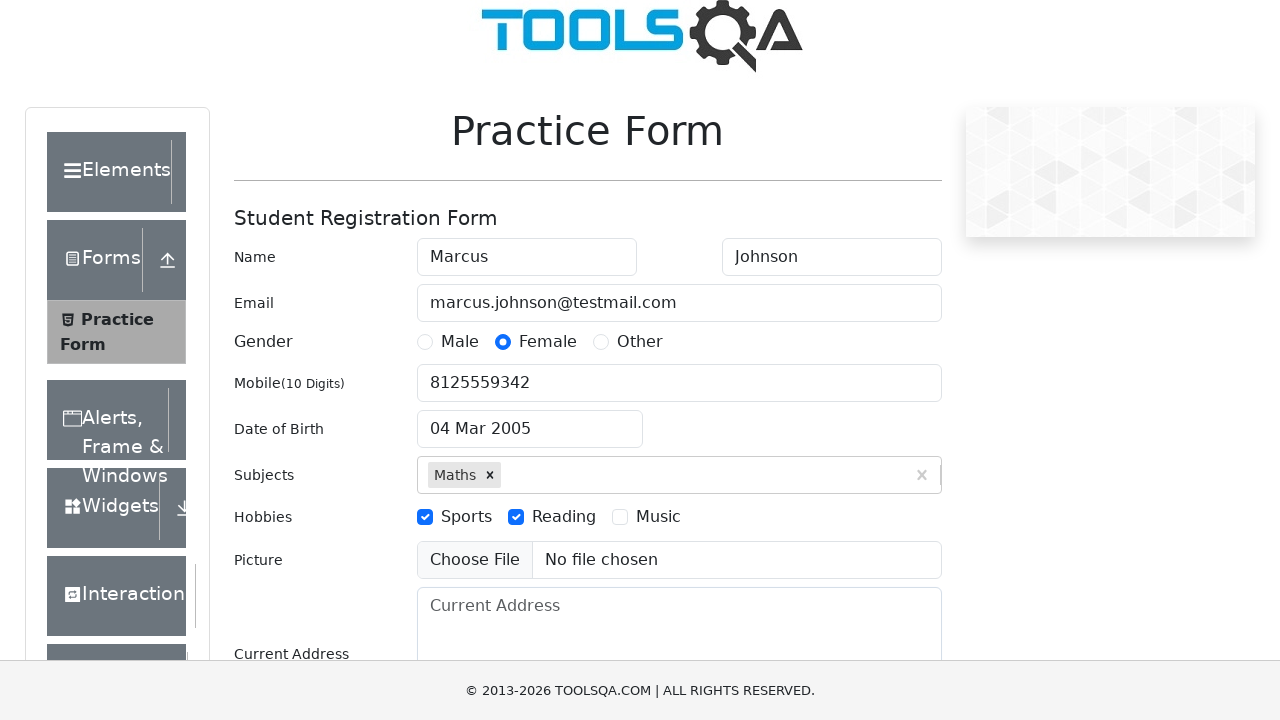

Filled current address with '742 Evergreen Terrace, Springfield' on textarea#currentAddress
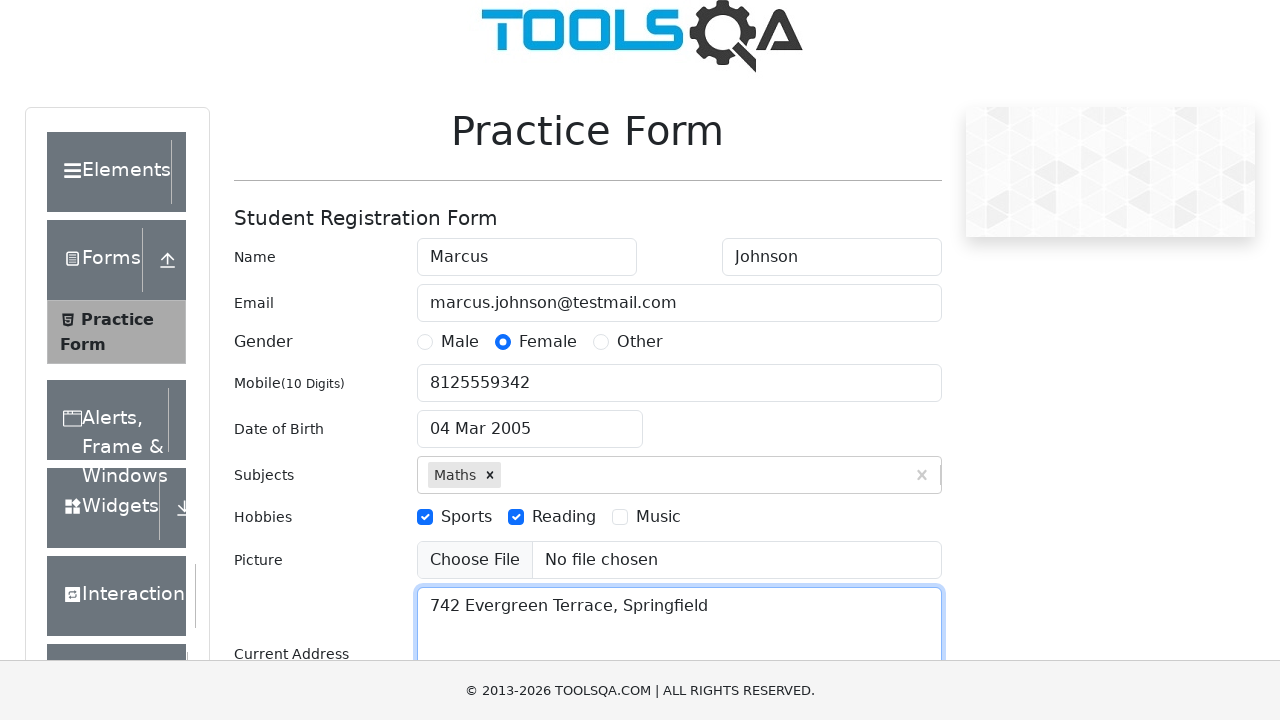

Clicked submit button to submit the form at (885, 499) on button#submit
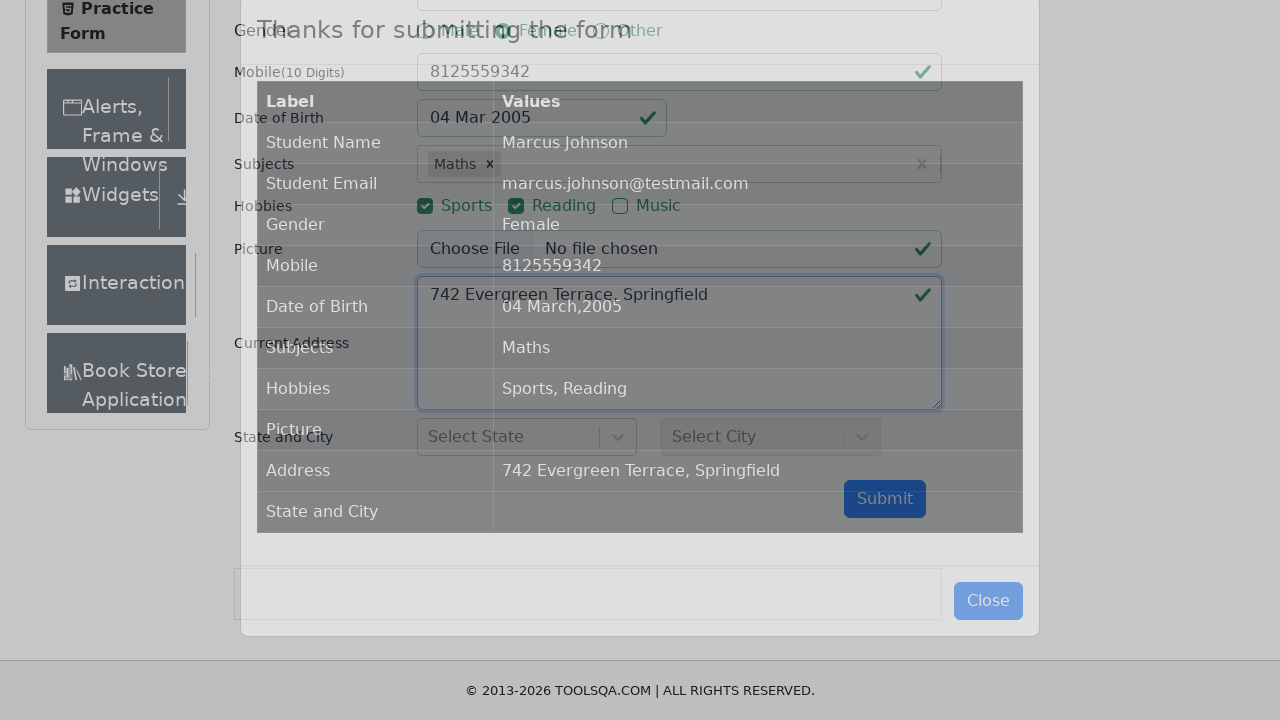

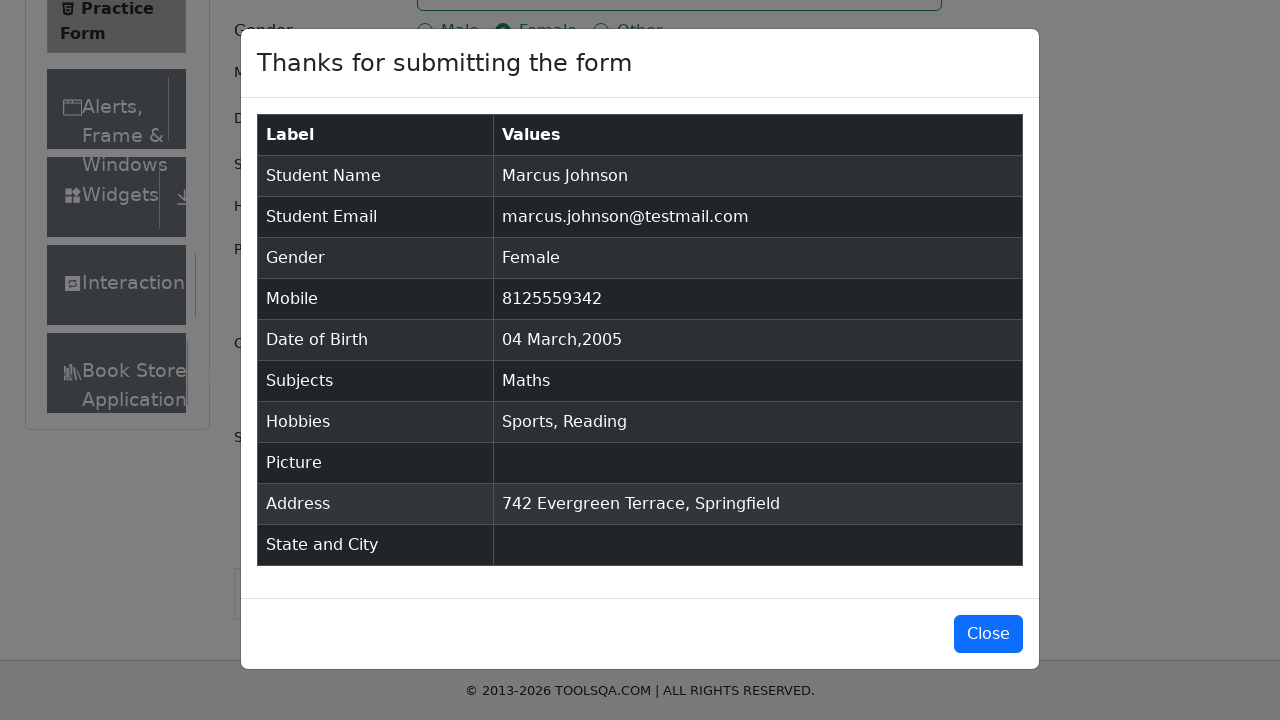